Navigates to Flipkart homepage, maximizes the browser window, and retrieves the window dimensions.

Starting URL: https://www.flipkart.com/

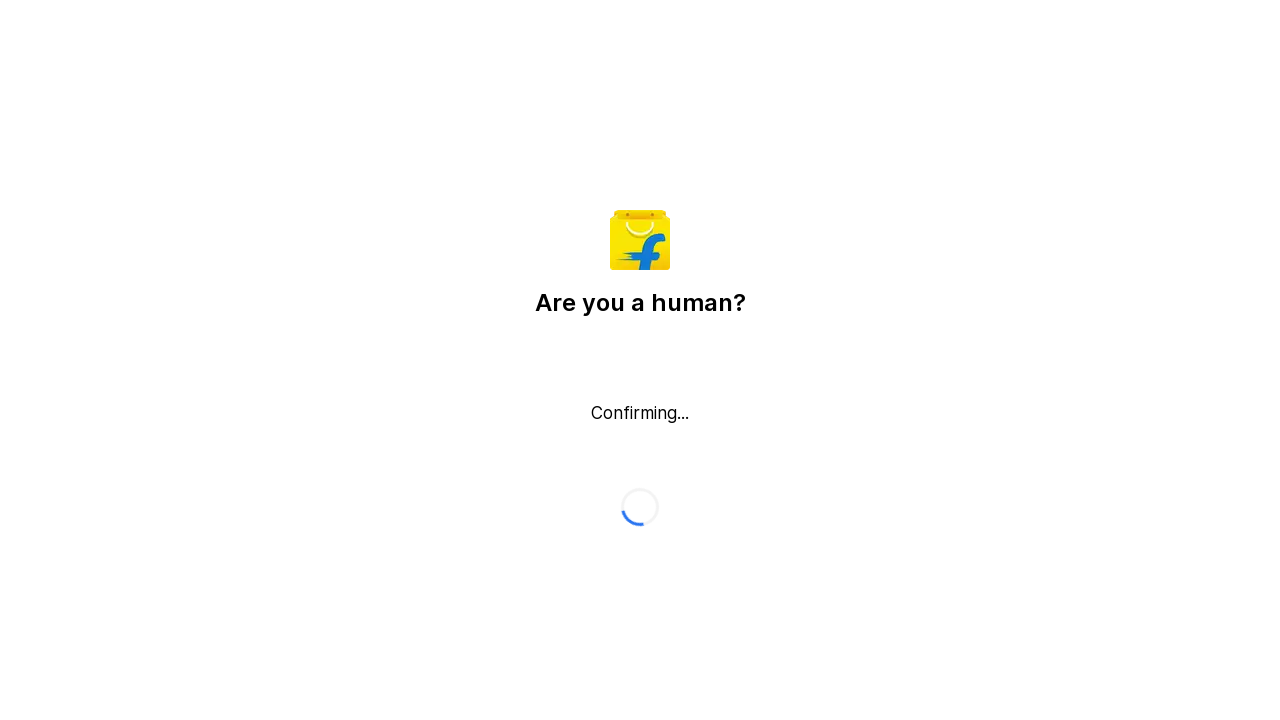

Set viewport size to 1920x1080
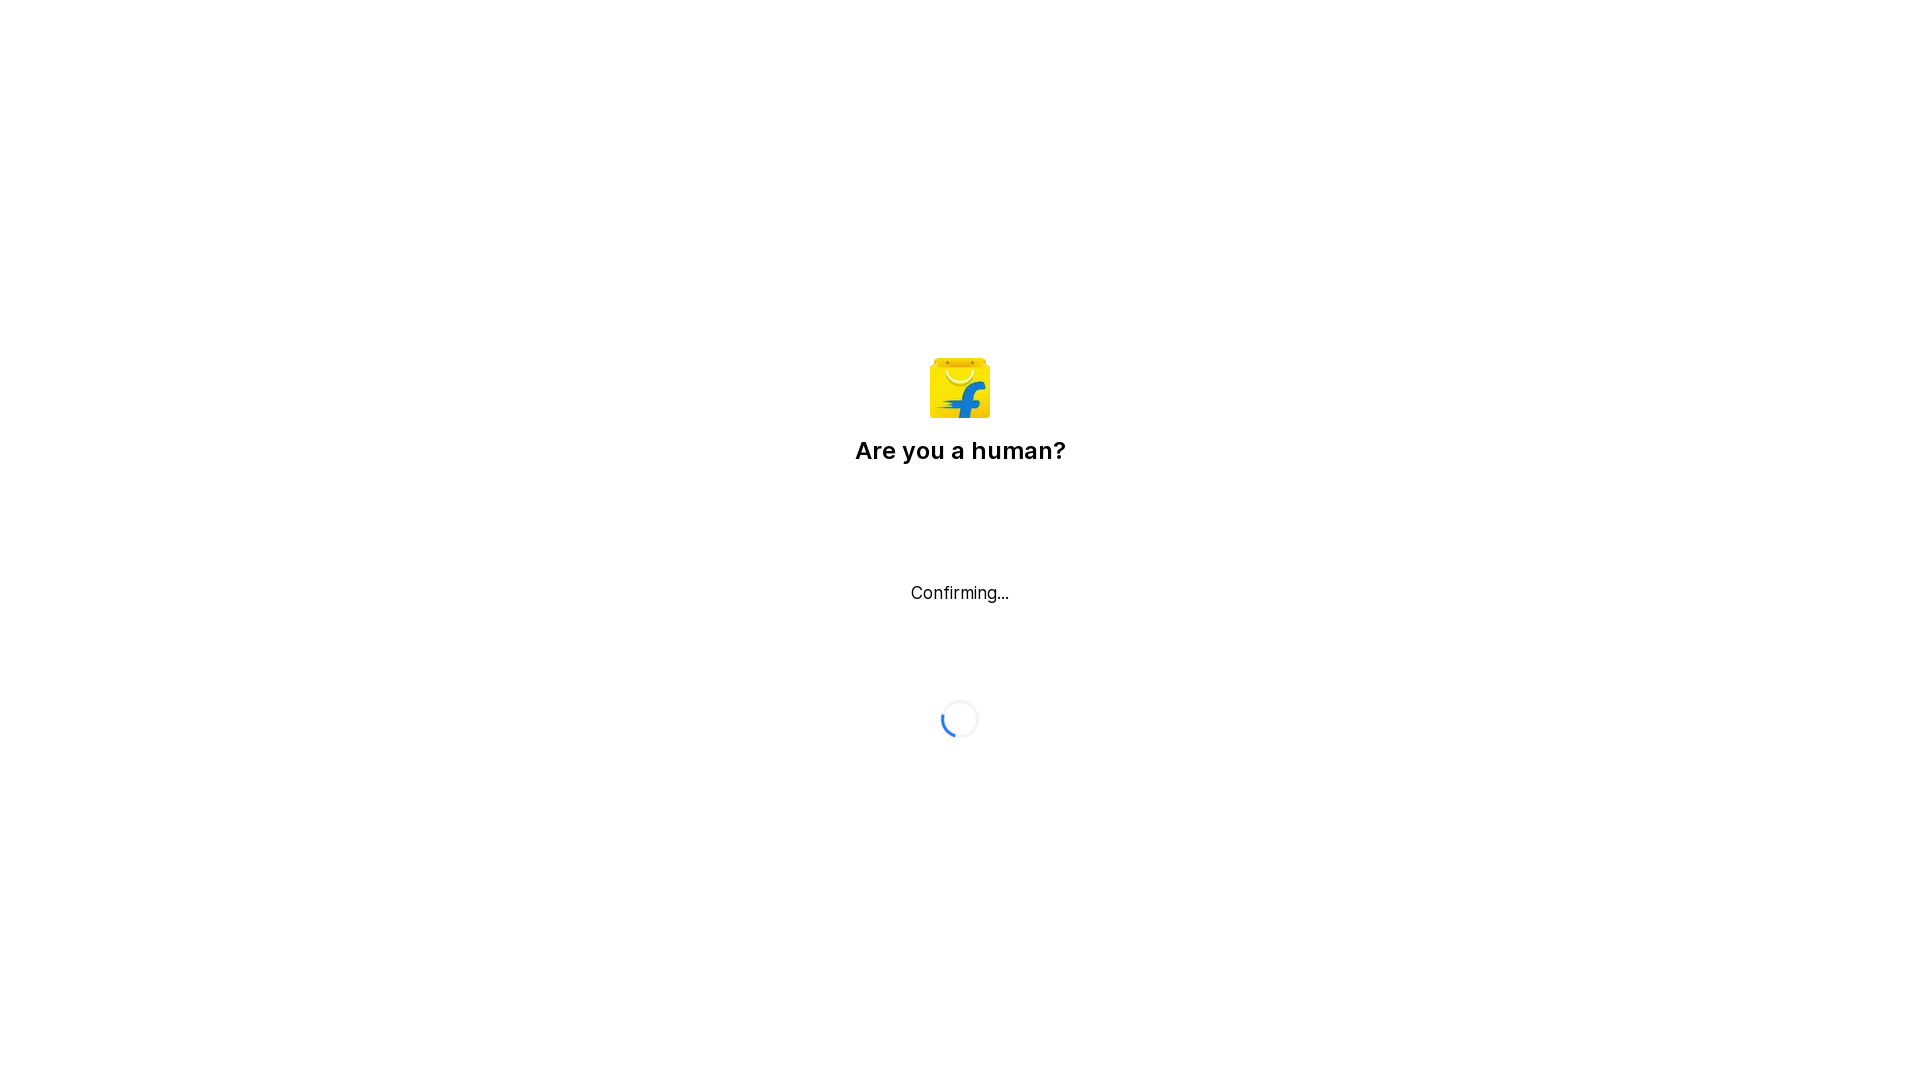

Retrieved viewport size: 1920x1080
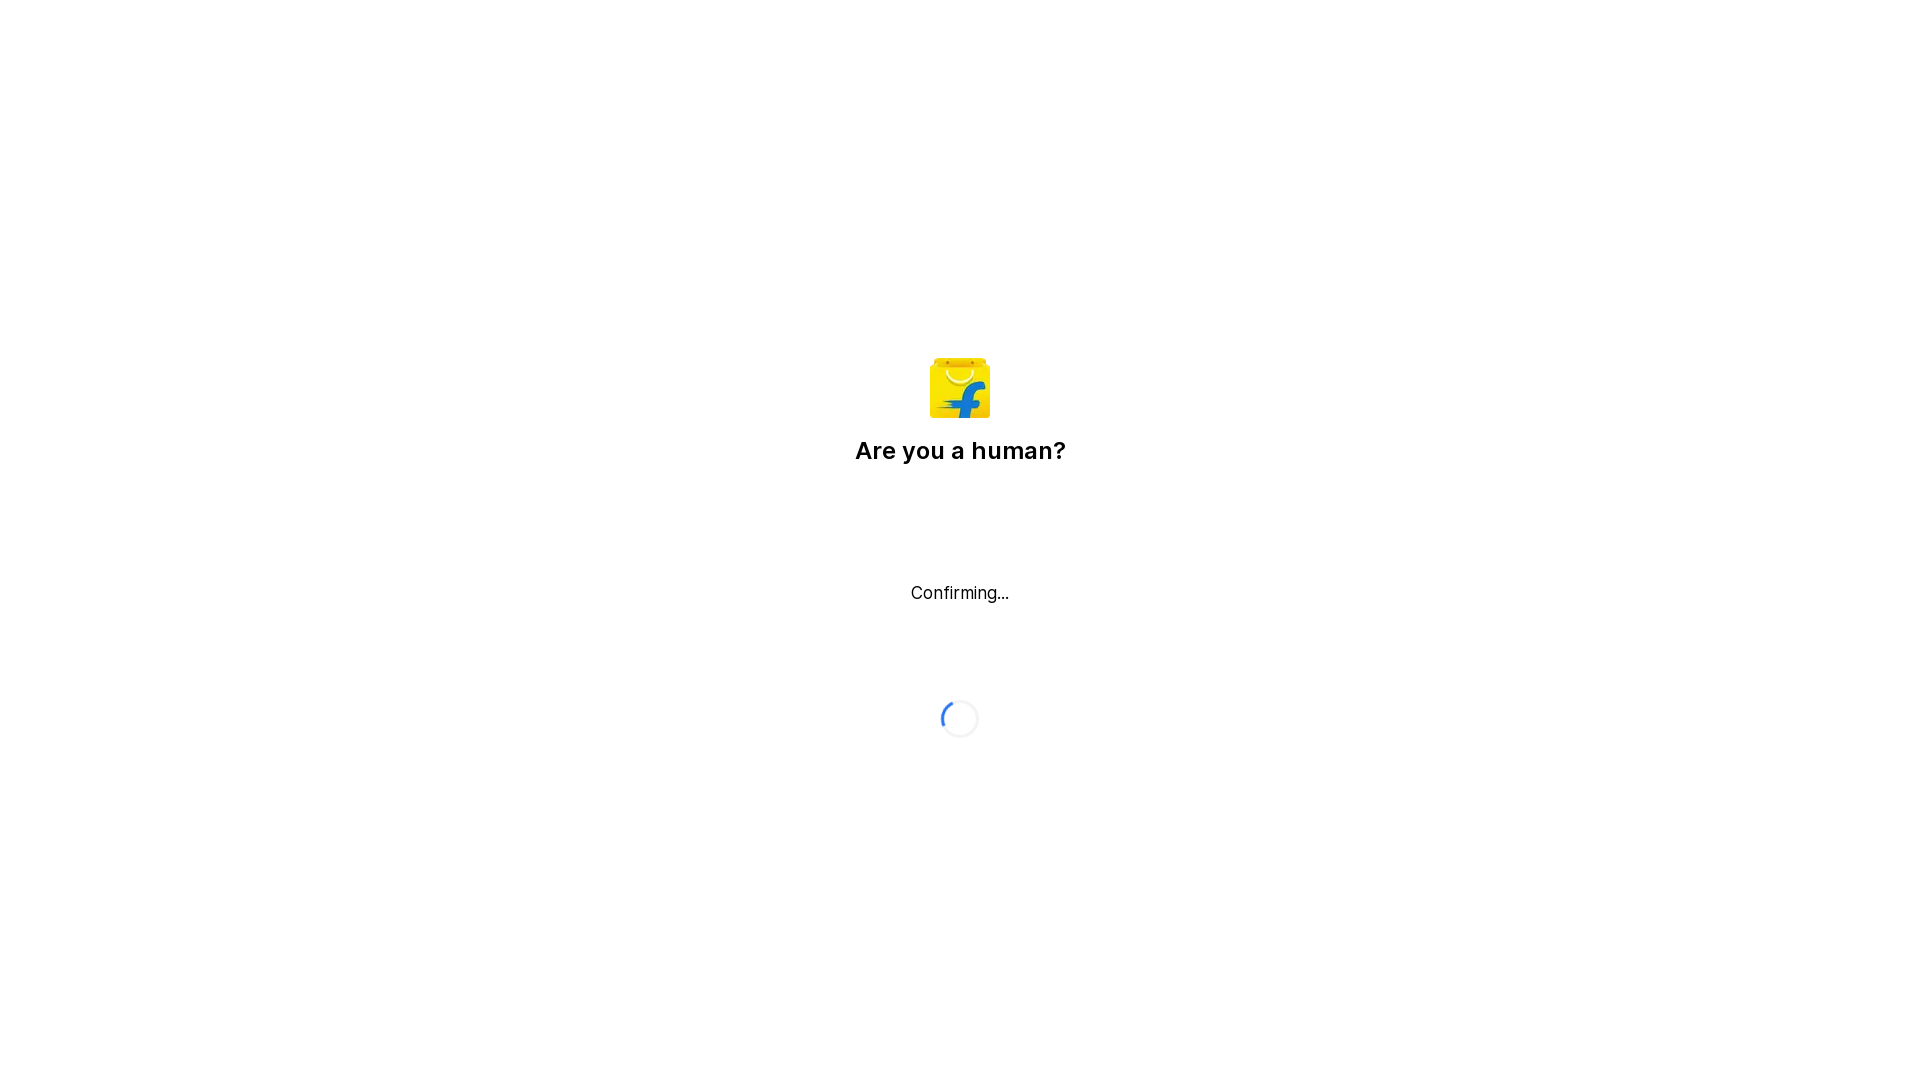

Printed viewport dimensions - Height: 1080, Width: 1920
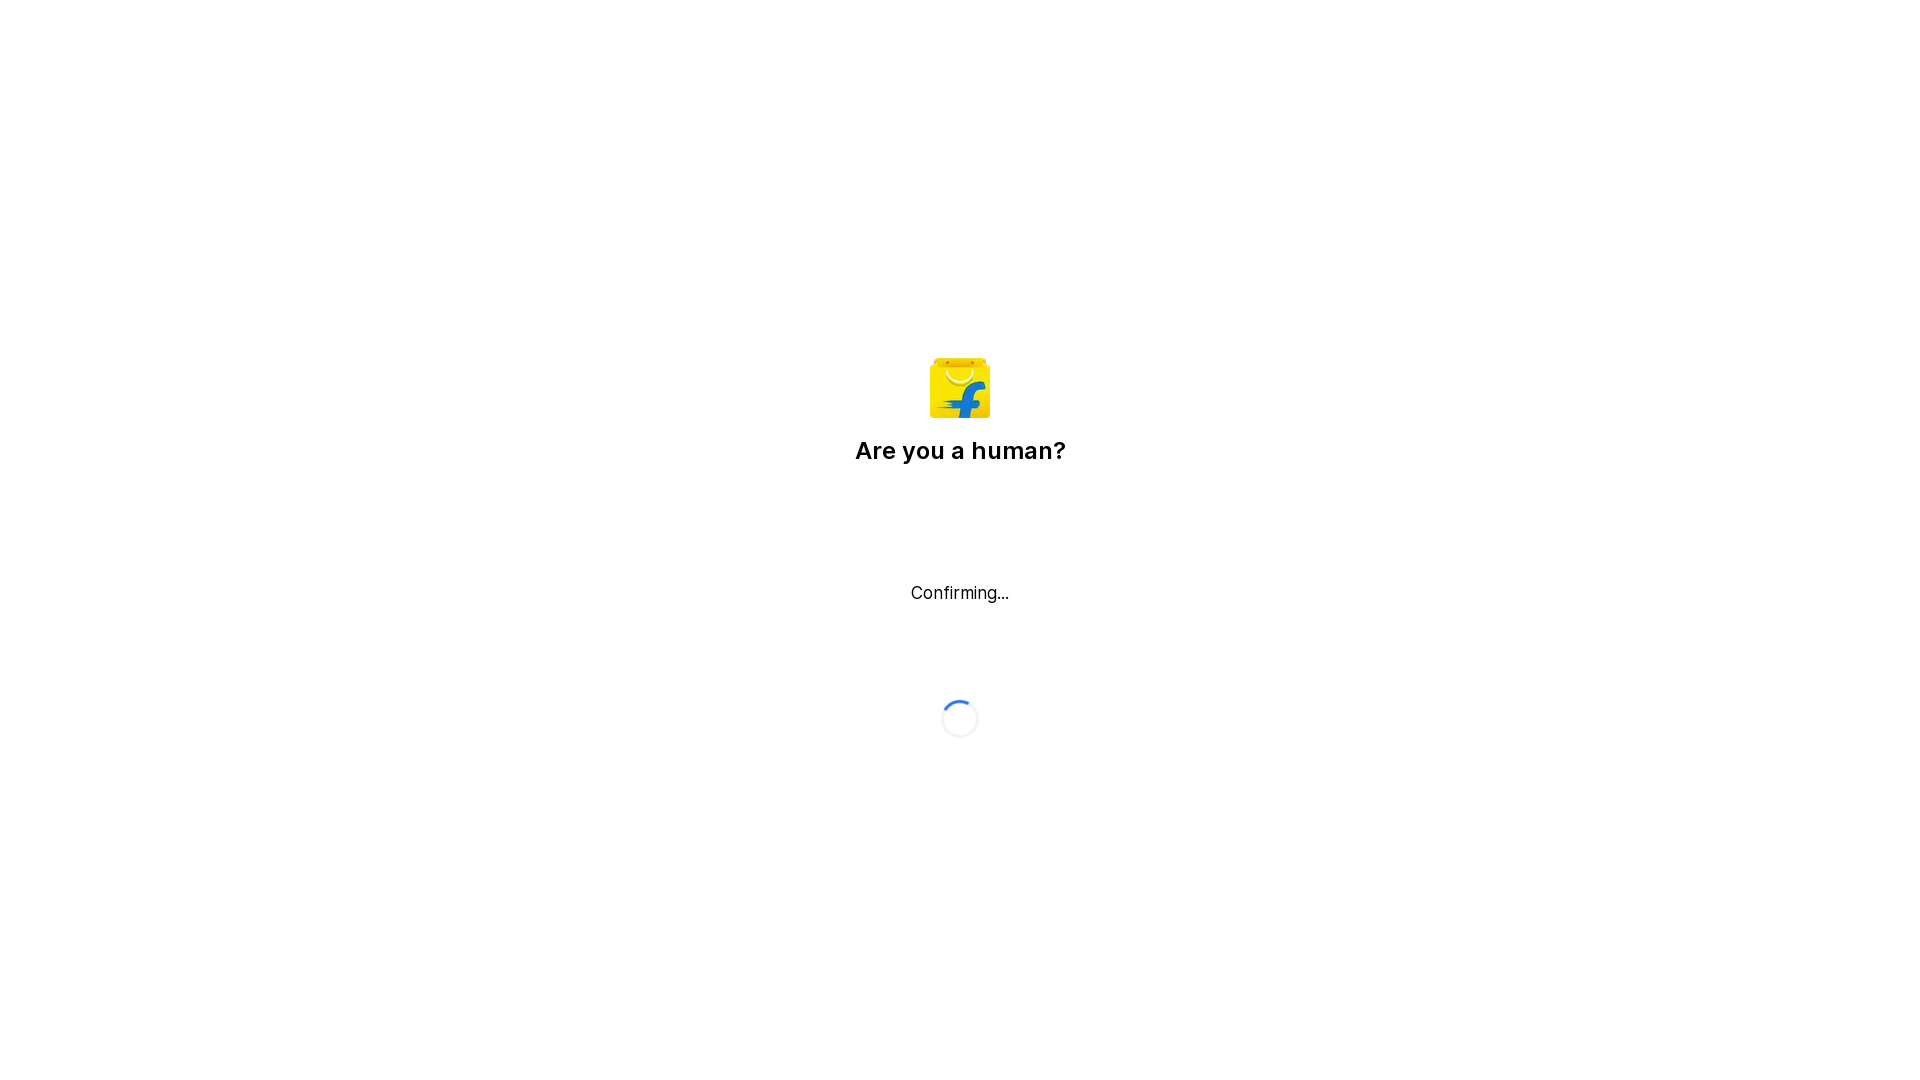

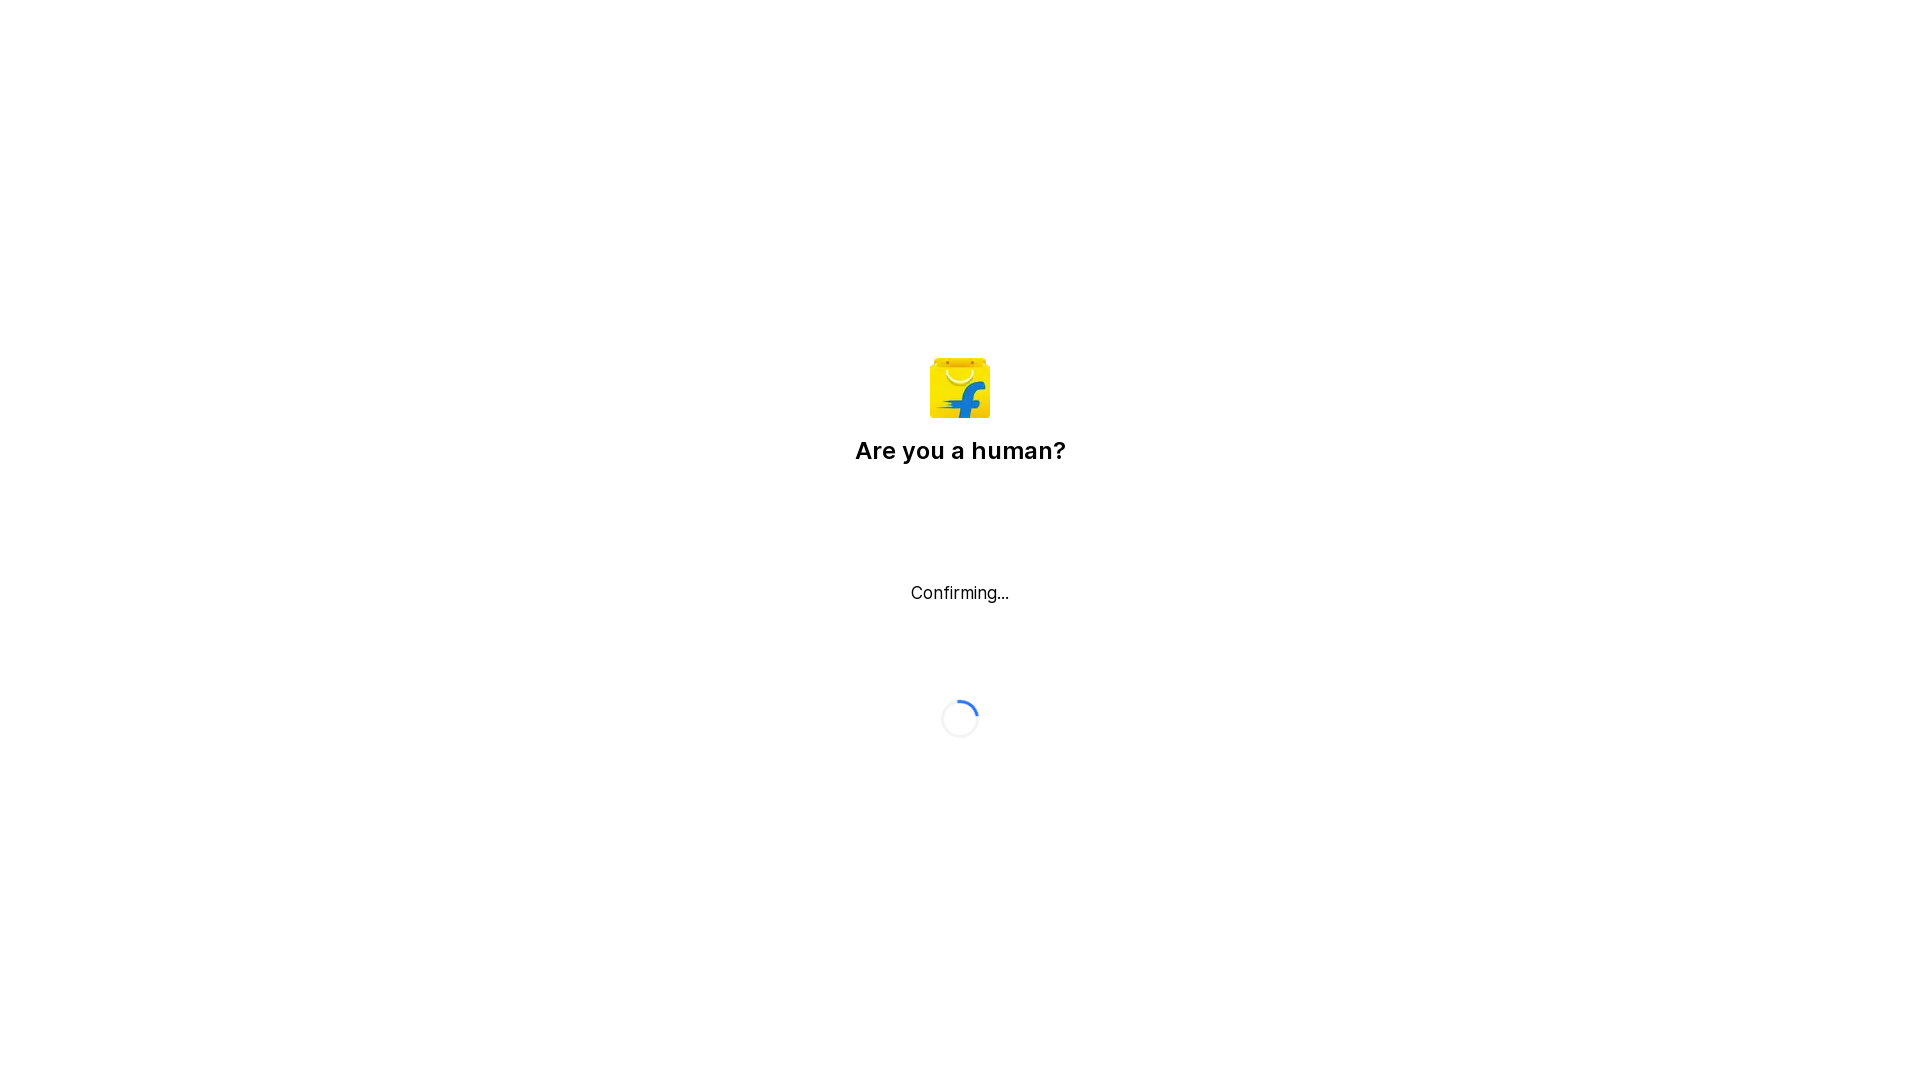